Tests iframe switching functionality by clicking on iframe tab, switching into an iframe, performing a search action within it, and then switching back to the main page

Starting URL: https://www.globalsqa.com/demo-site/frames-and-windows

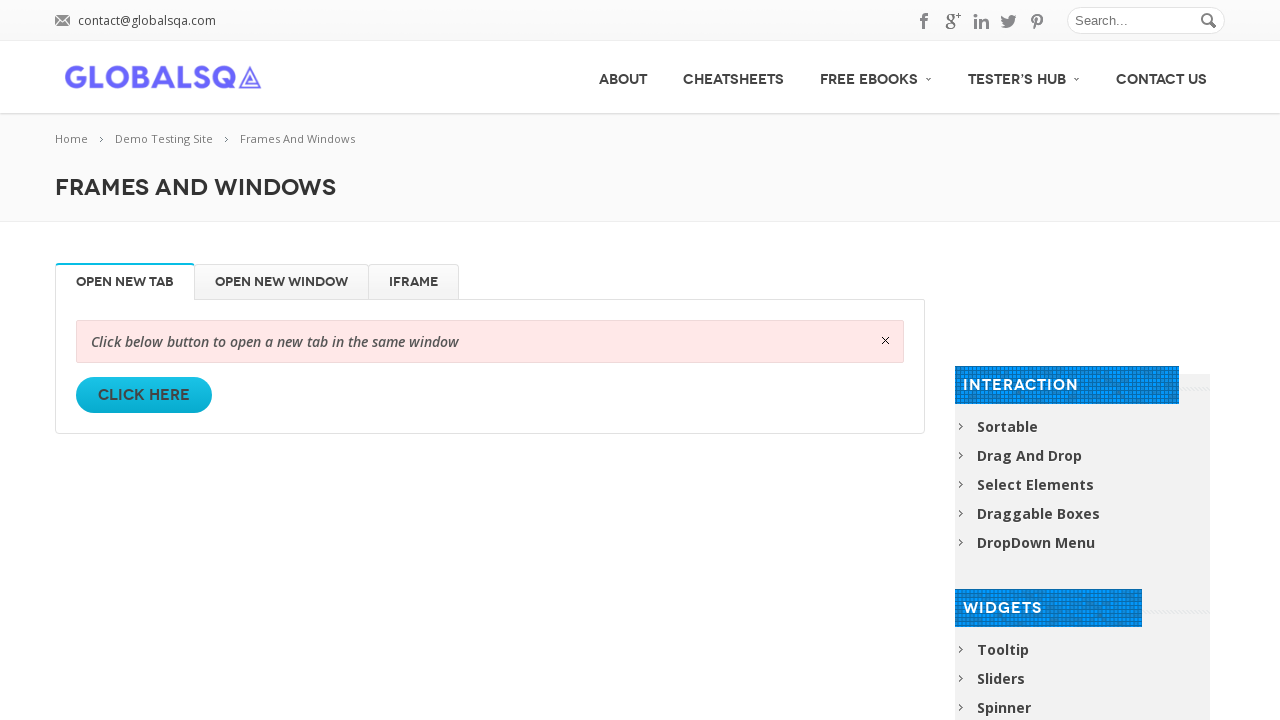

Clicked on iFrame tab to switch to iframe at (414, 282) on #iFrame
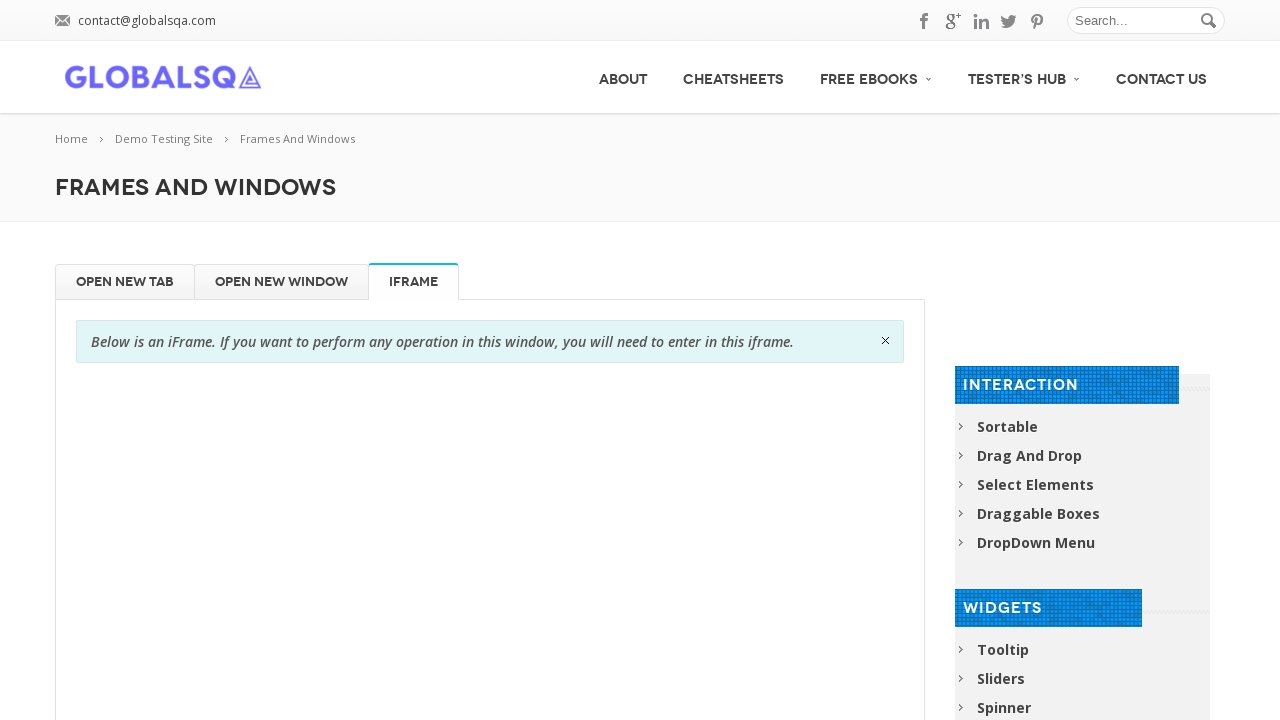

Located and switched to 'globalSqa' iframe
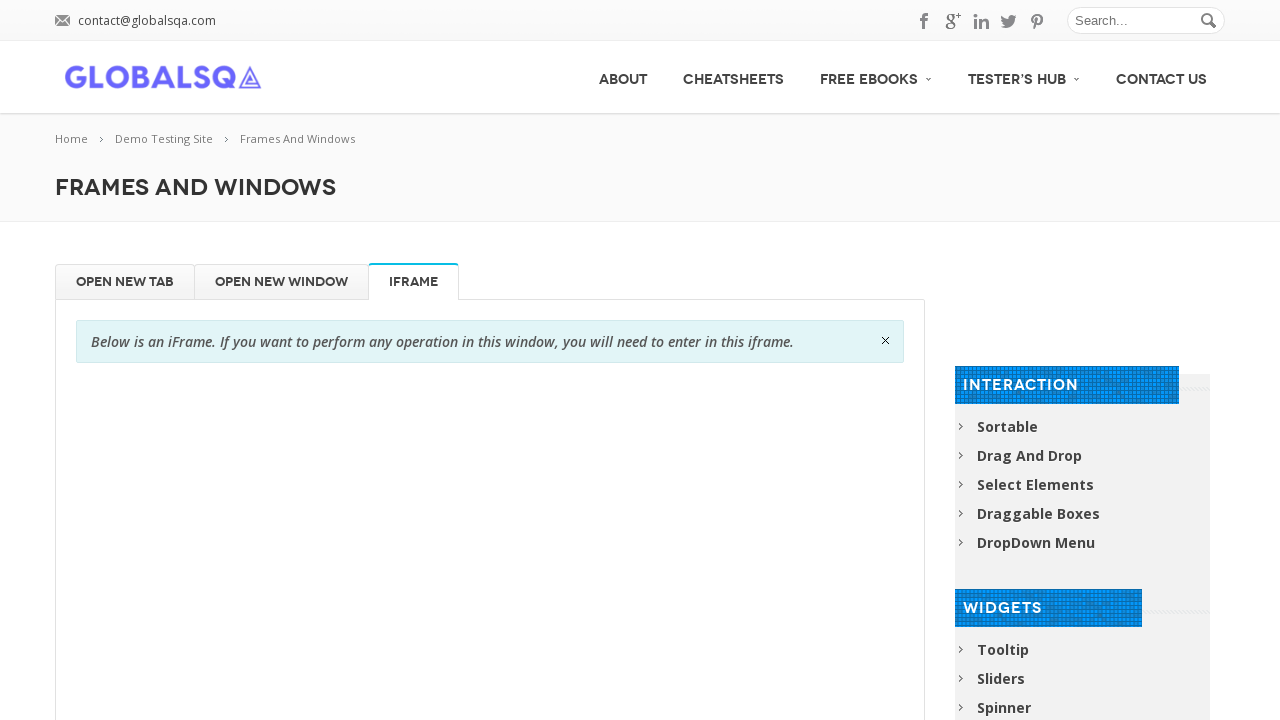

Filled search field in iframe with 'Selenium' on input[placeholder='Search...']
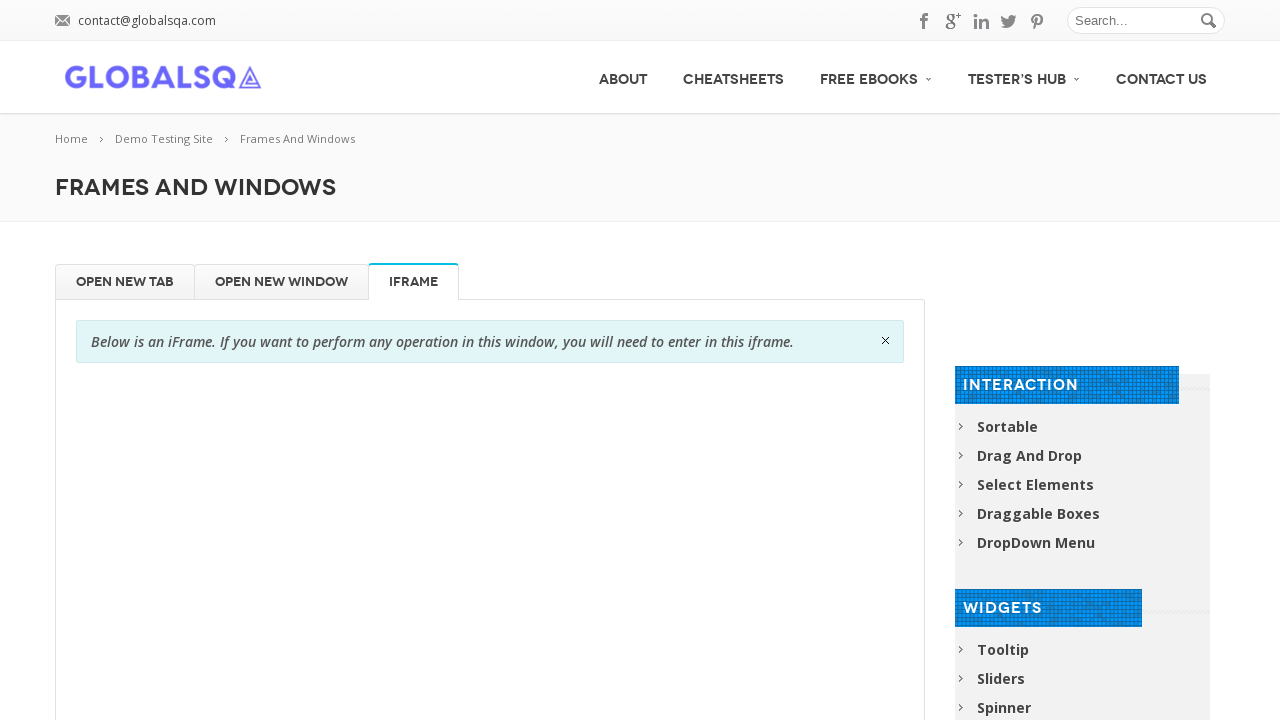

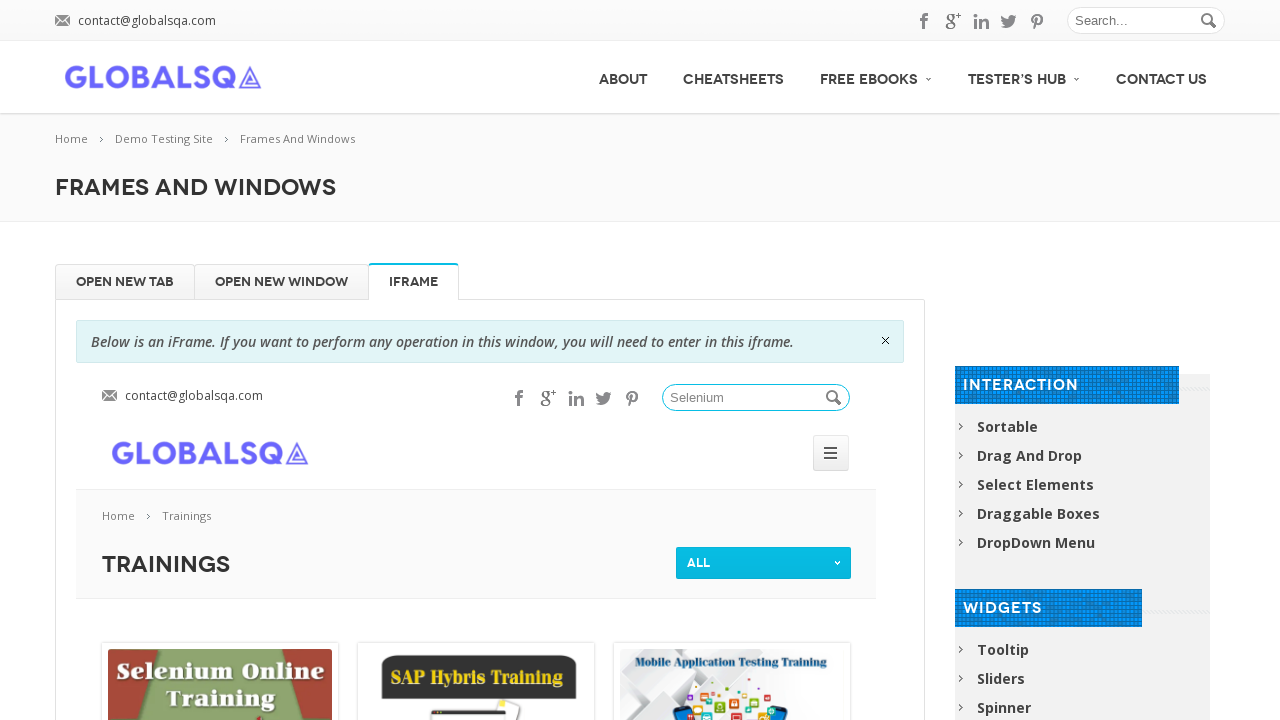